Tests that an item is removed if an empty text string is entered during edit

Starting URL: https://demo.playwright.dev/todomvc

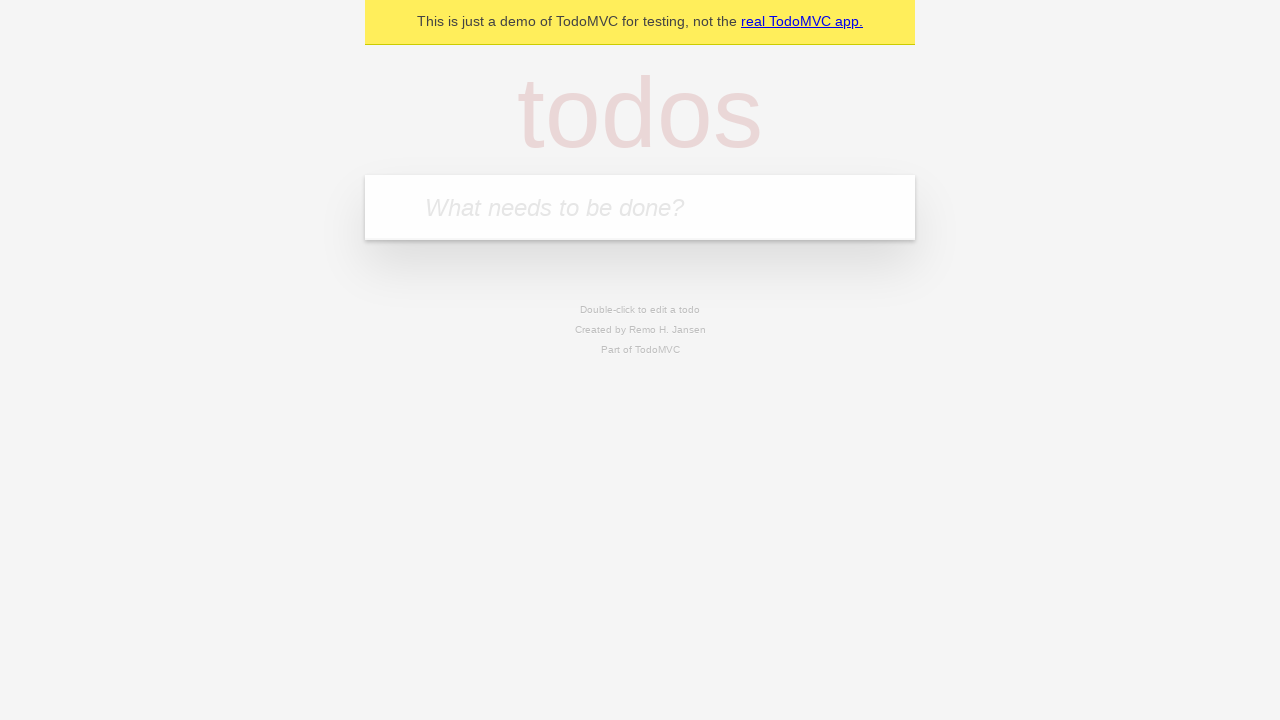

Filled todo input with 'buy some cheese' on internal:attr=[placeholder="What needs to be done?"i]
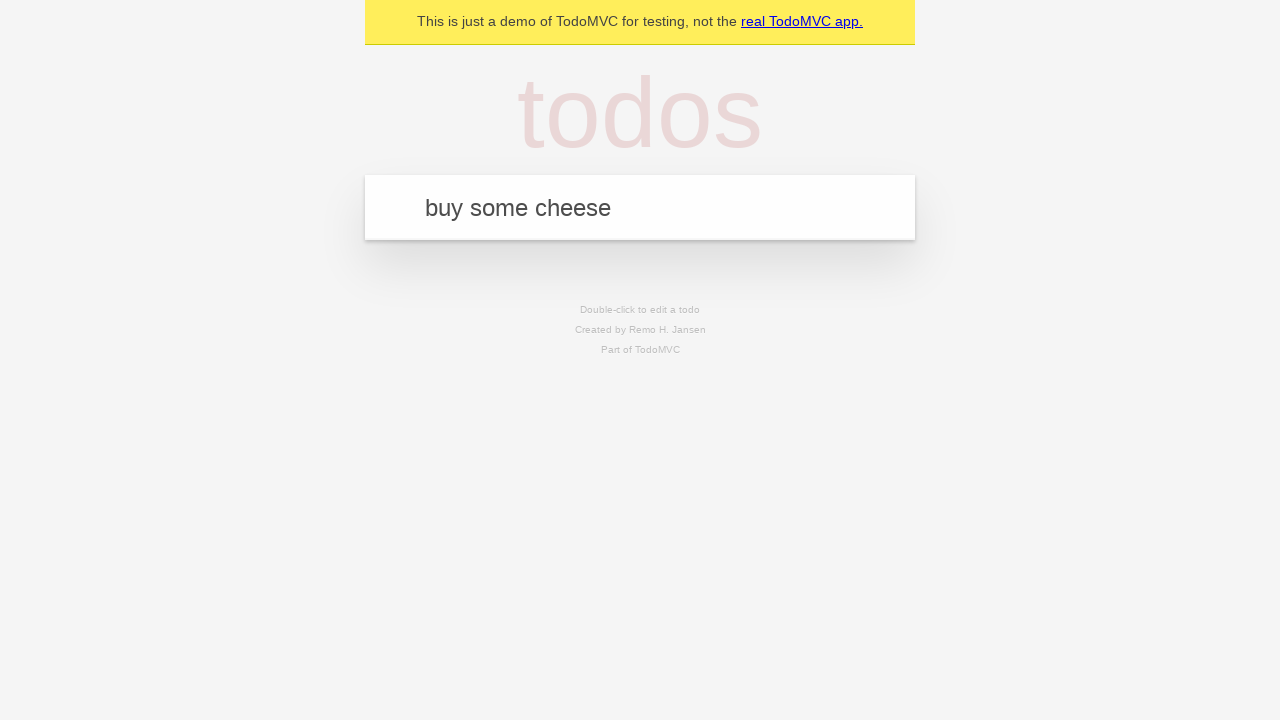

Pressed Enter to add todo 'buy some cheese' on internal:attr=[placeholder="What needs to be done?"i]
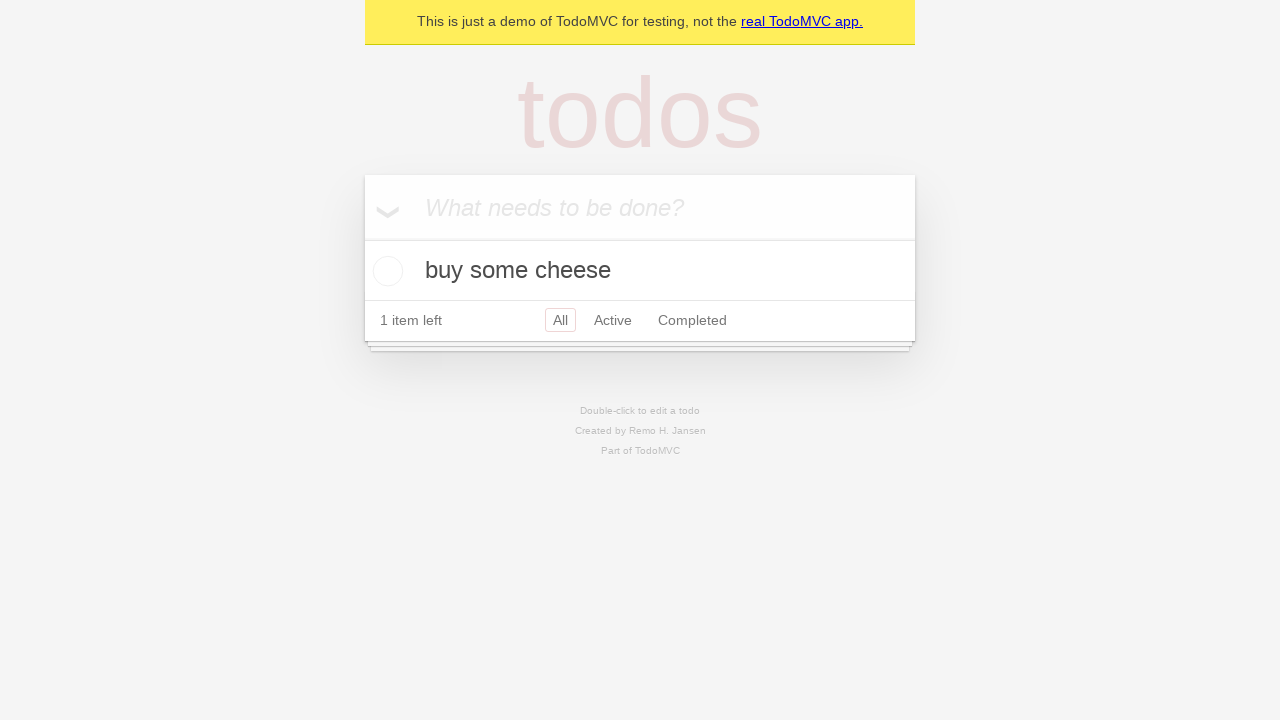

Filled todo input with 'feed the cat' on internal:attr=[placeholder="What needs to be done?"i]
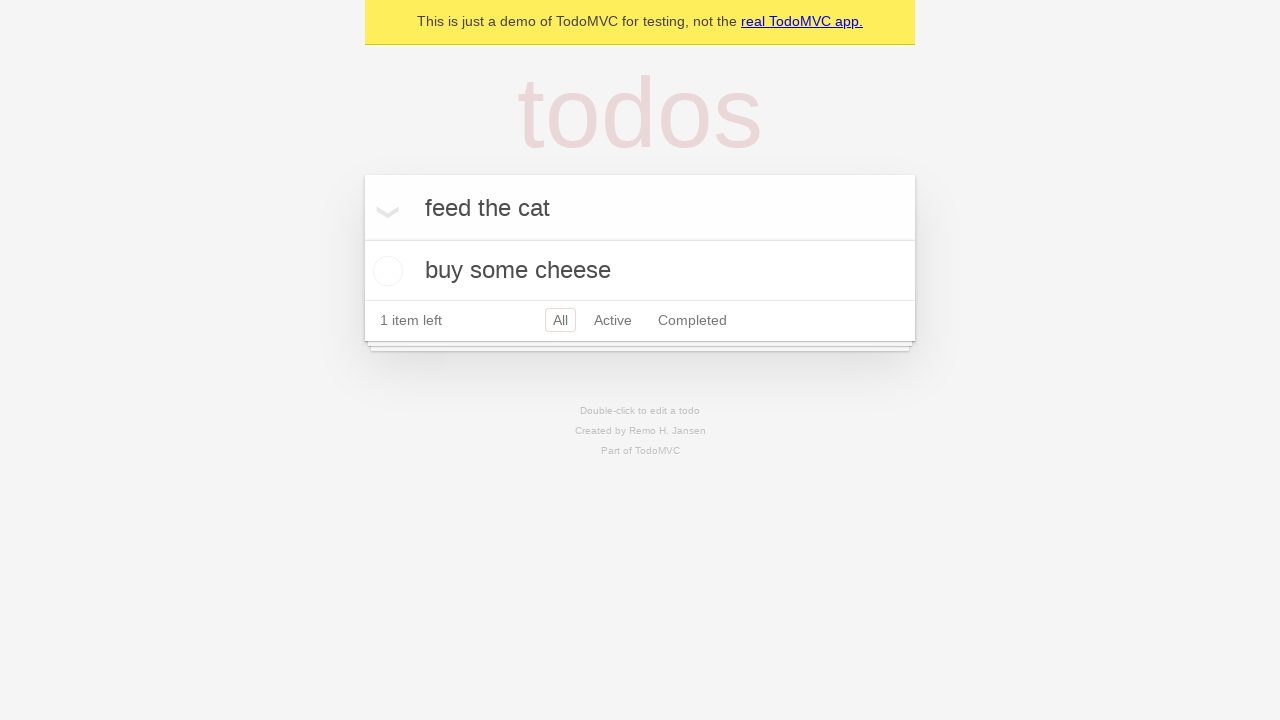

Pressed Enter to add todo 'feed the cat' on internal:attr=[placeholder="What needs to be done?"i]
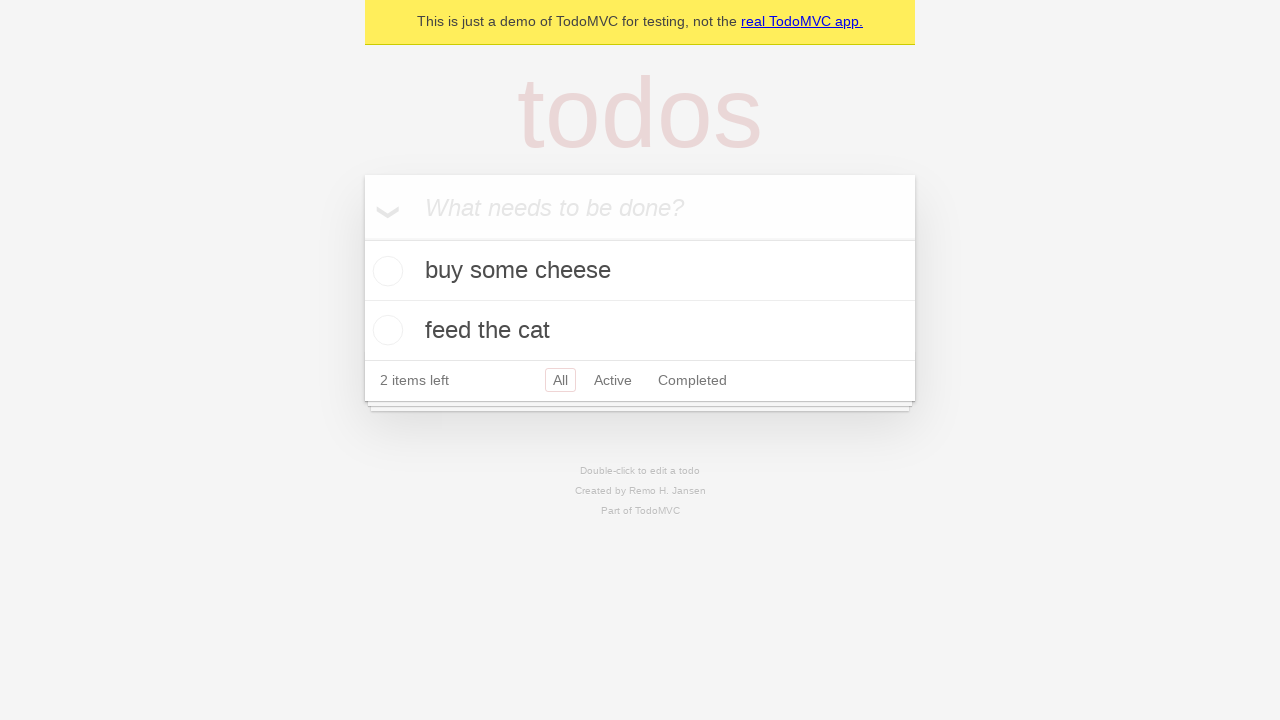

Filled todo input with 'book a doctors appointment' on internal:attr=[placeholder="What needs to be done?"i]
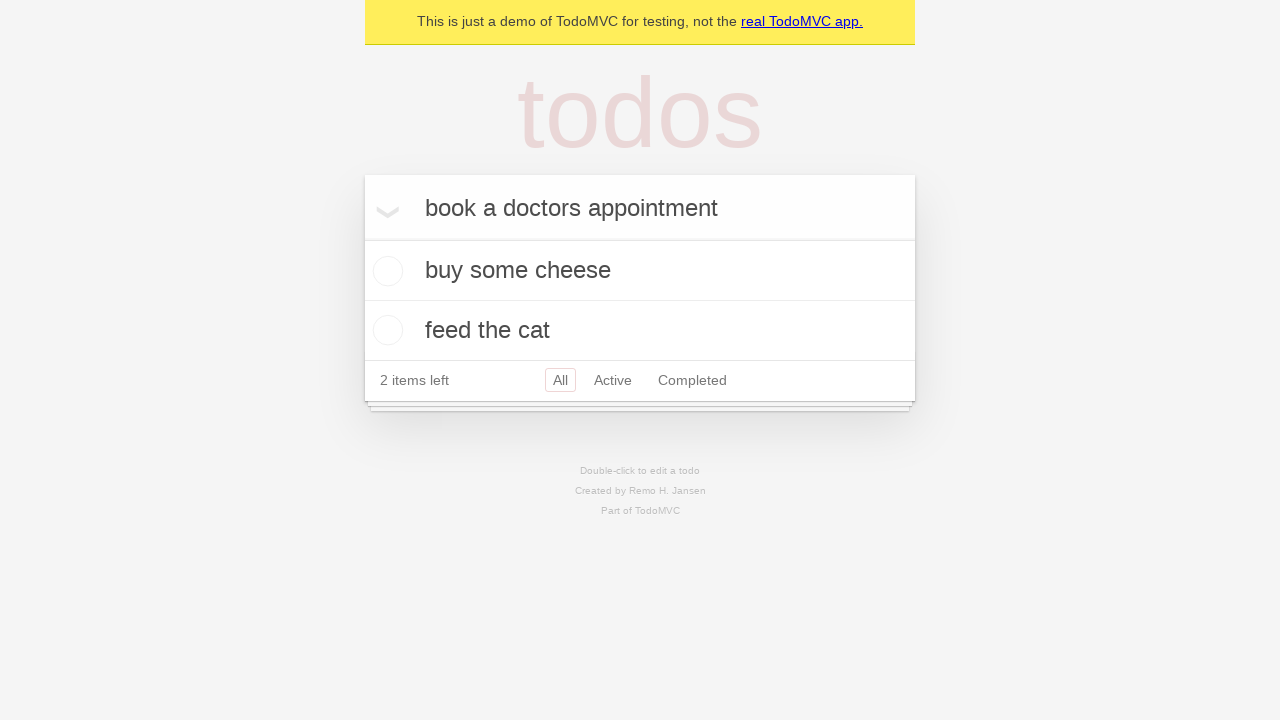

Pressed Enter to add todo 'book a doctors appointment' on internal:attr=[placeholder="What needs to be done?"i]
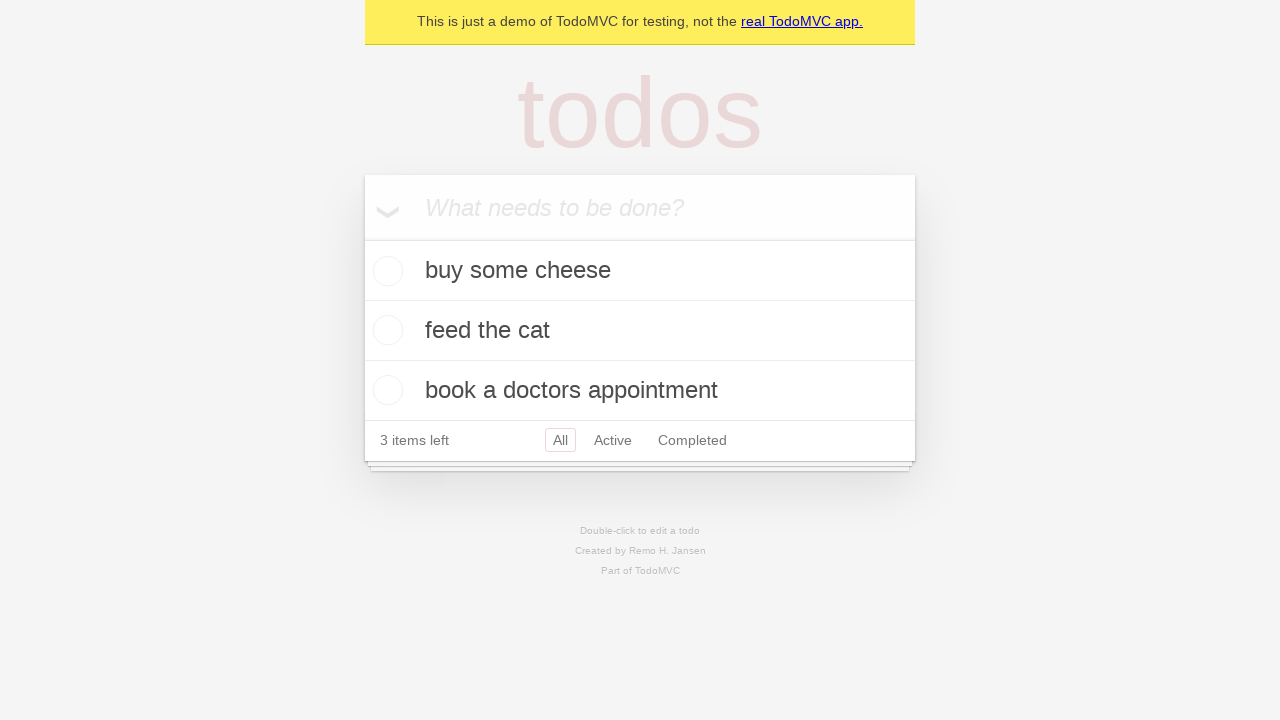

Double-clicked second todo item to enter edit mode at (640, 331) on internal:testid=[data-testid="todo-item"s] >> nth=1
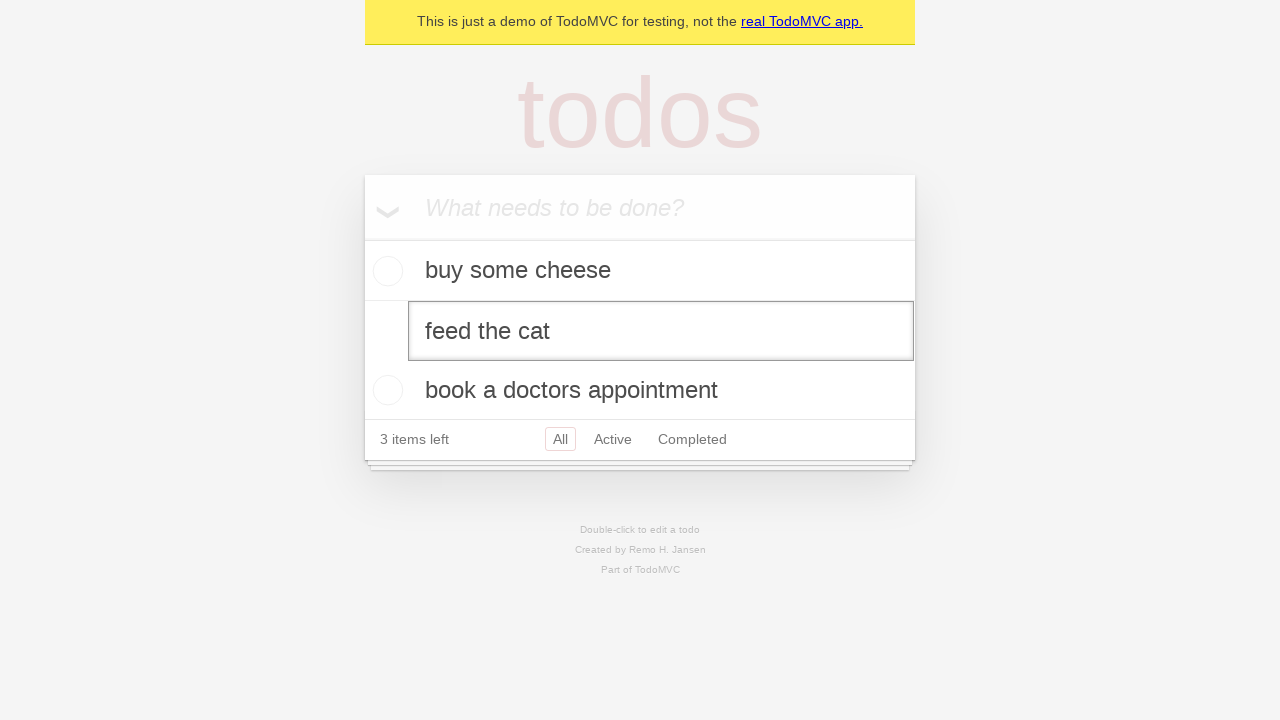

Cleared text in edit field on internal:testid=[data-testid="todo-item"s] >> nth=1 >> internal:role=textbox[nam
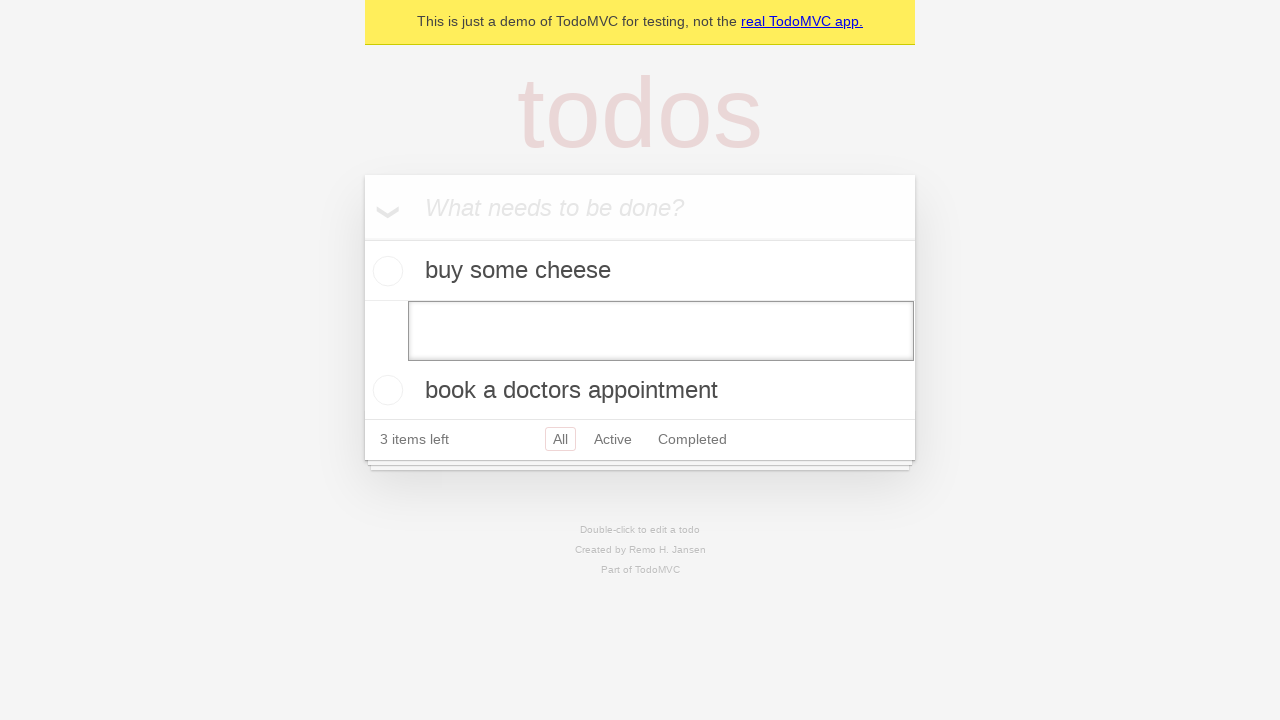

Pressed Enter to confirm empty text entry, removing the item on internal:testid=[data-testid="todo-item"s] >> nth=1 >> internal:role=textbox[nam
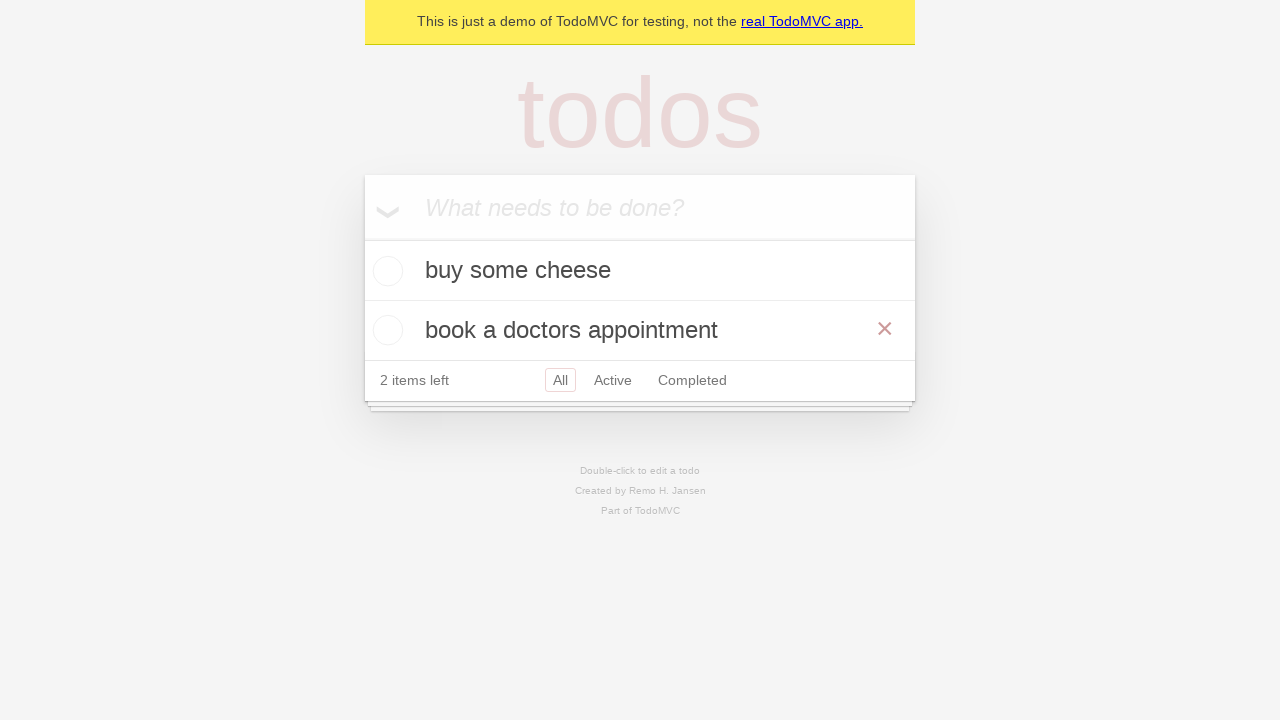

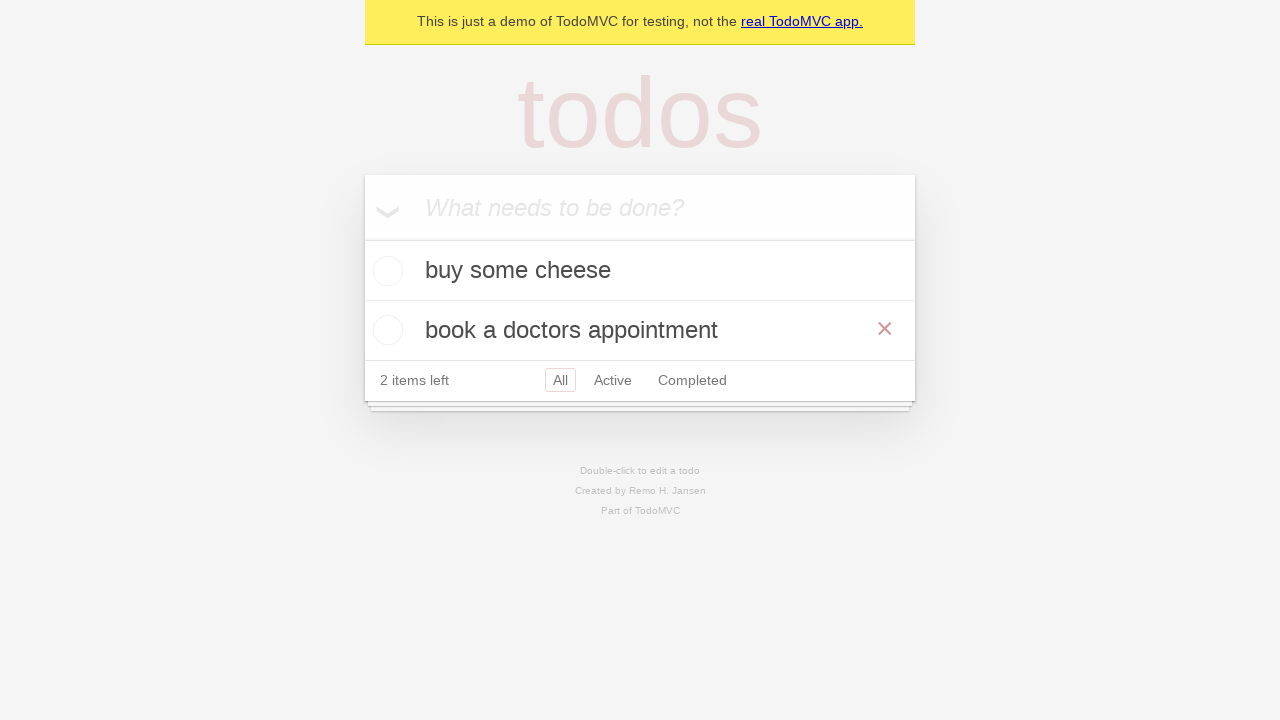